Tests JavaScript confirm dialog functionality in W3Schools tryit editor by clicking a button inside an iframe, handling the alert, and verifying the result text

Starting URL: https://www.w3schools.com/js/tryit.asp?filename=tryjs_confirm

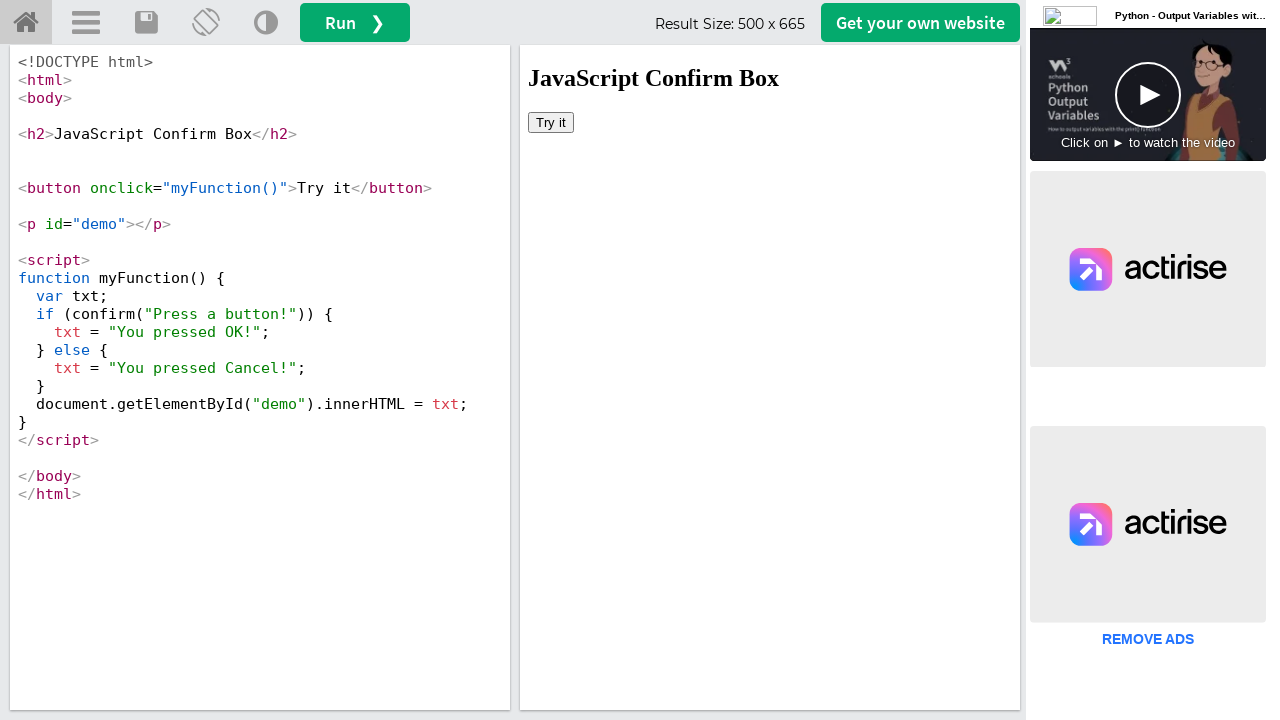

Located iframe#iframeResult containing the Try it button
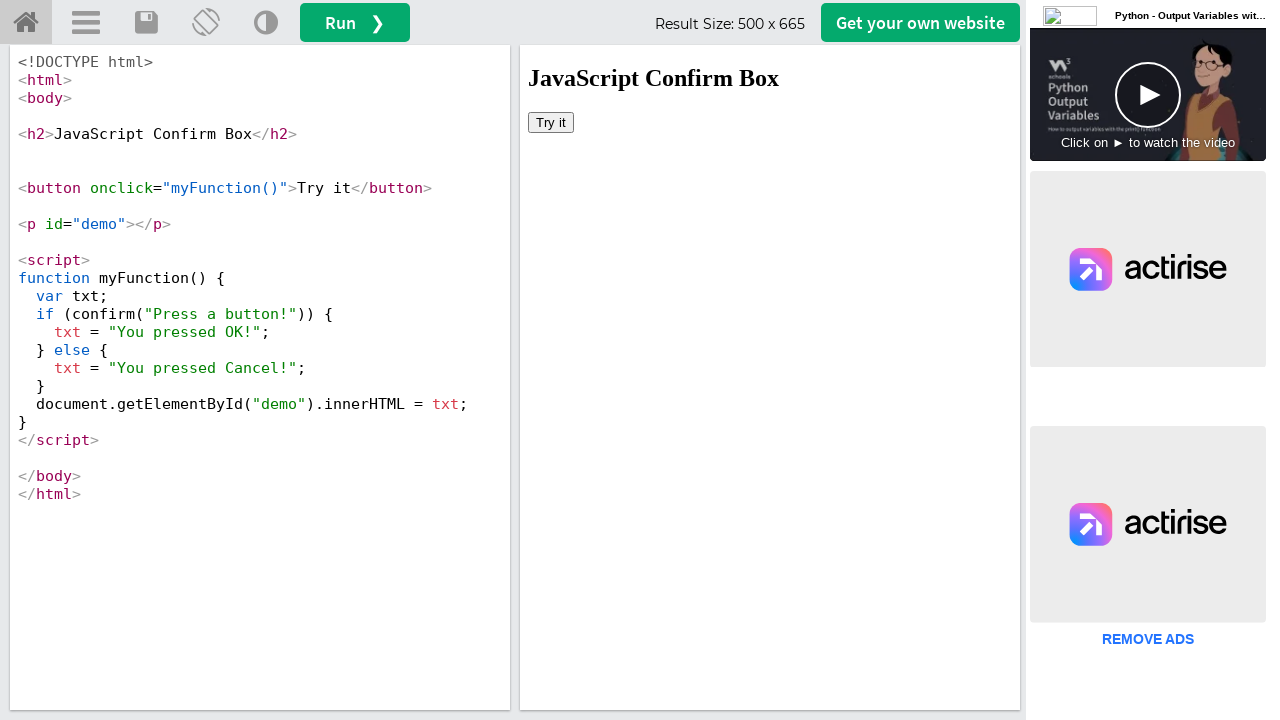

Clicked the 'Try it' button inside the iframe at (551, 122) on iframe#iframeResult >> internal:control=enter-frame >> button:has-text('Try it')
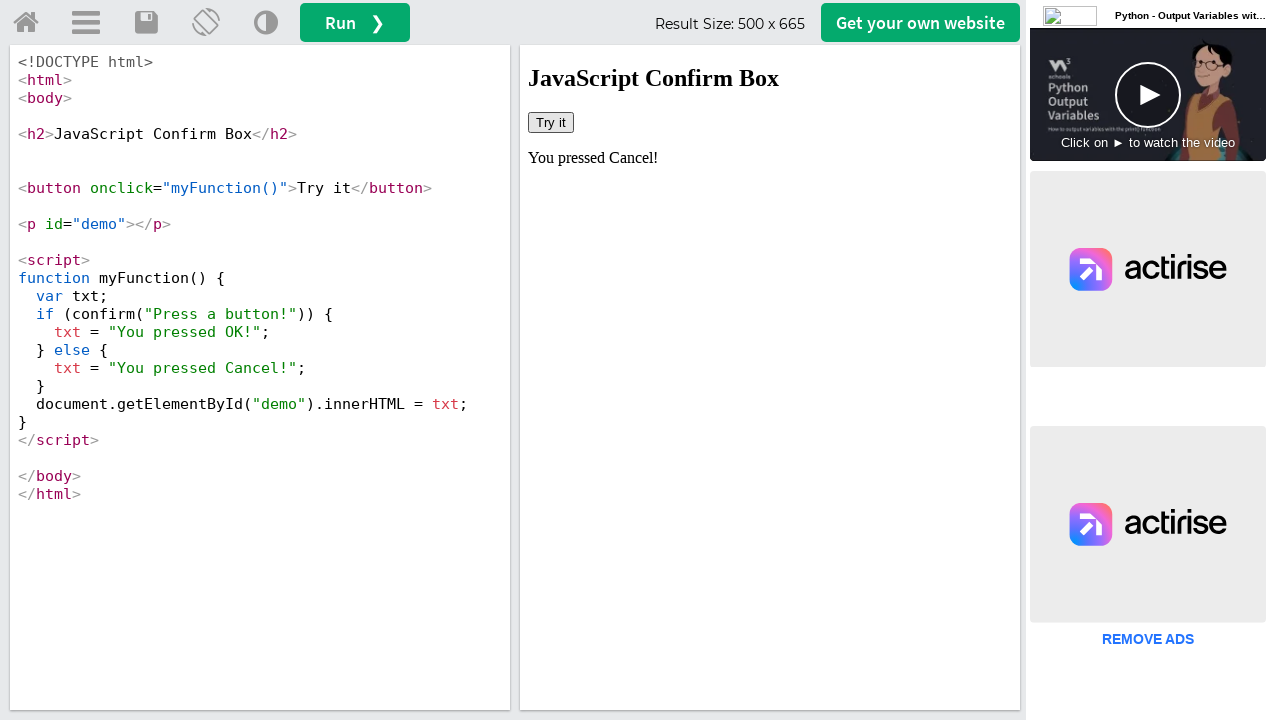

Set up dialog handler to accept confirm dialog
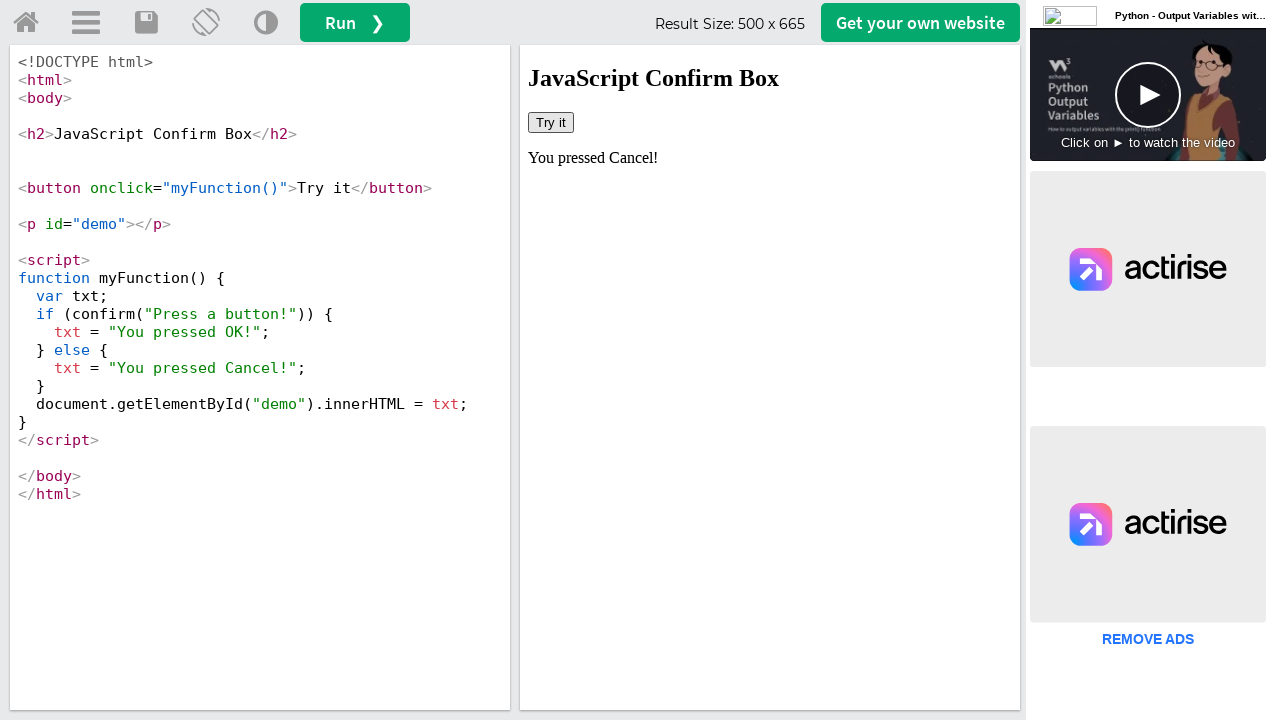

Retrieved result text from #demo element: 'You pressed Cancel!'
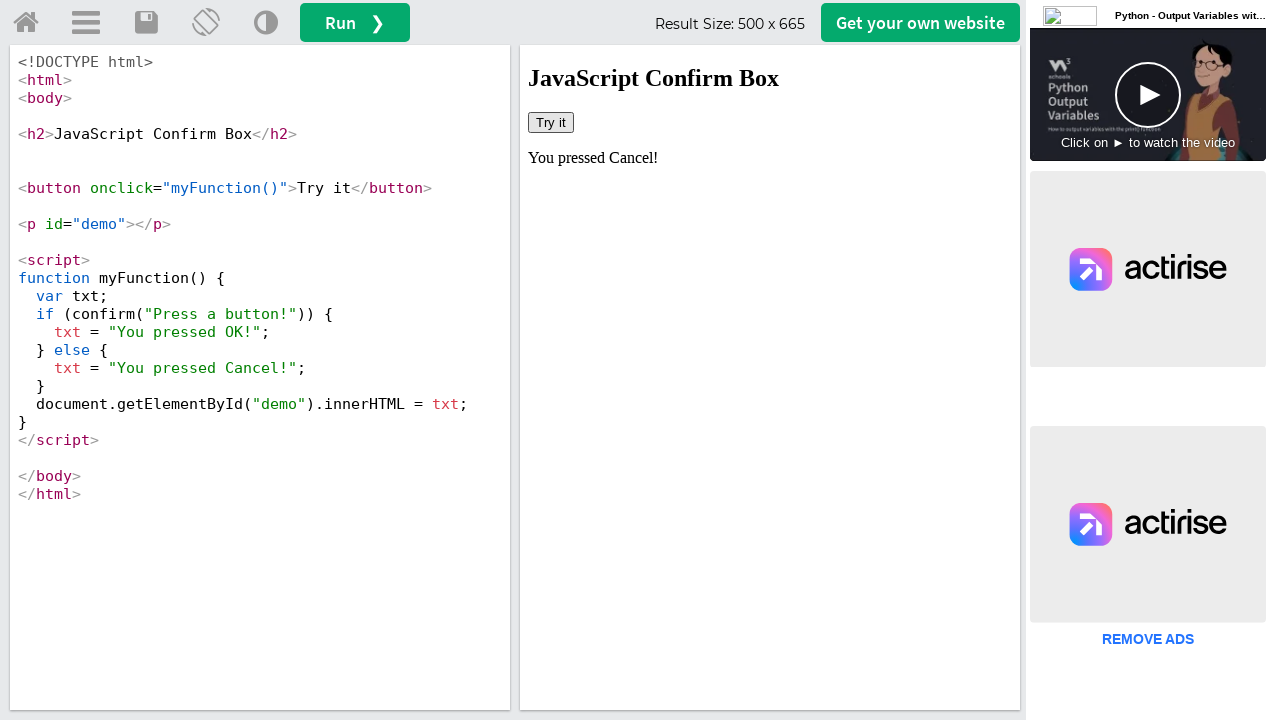

Printed result text to console
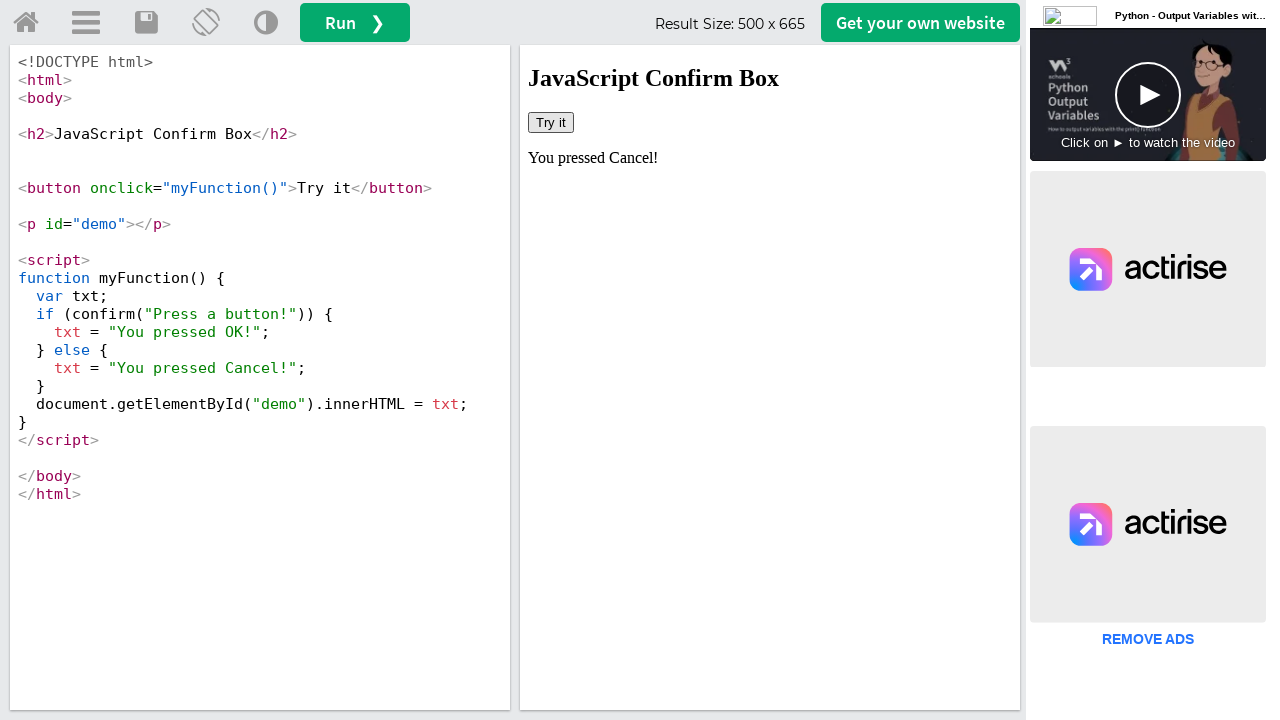

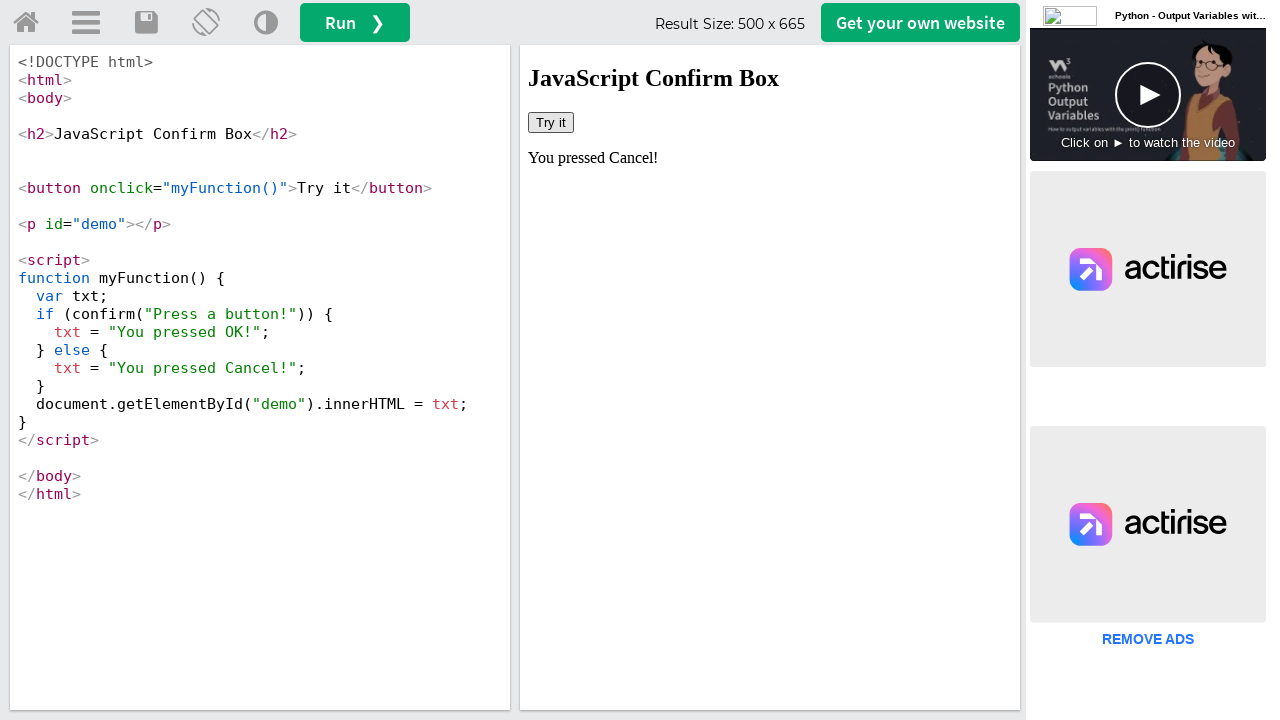